Tests a math problem form by reading two numbers, calculating their sum, and selecting the result from a dropdown menu

Starting URL: https://suninjuly.github.io/selects1.html

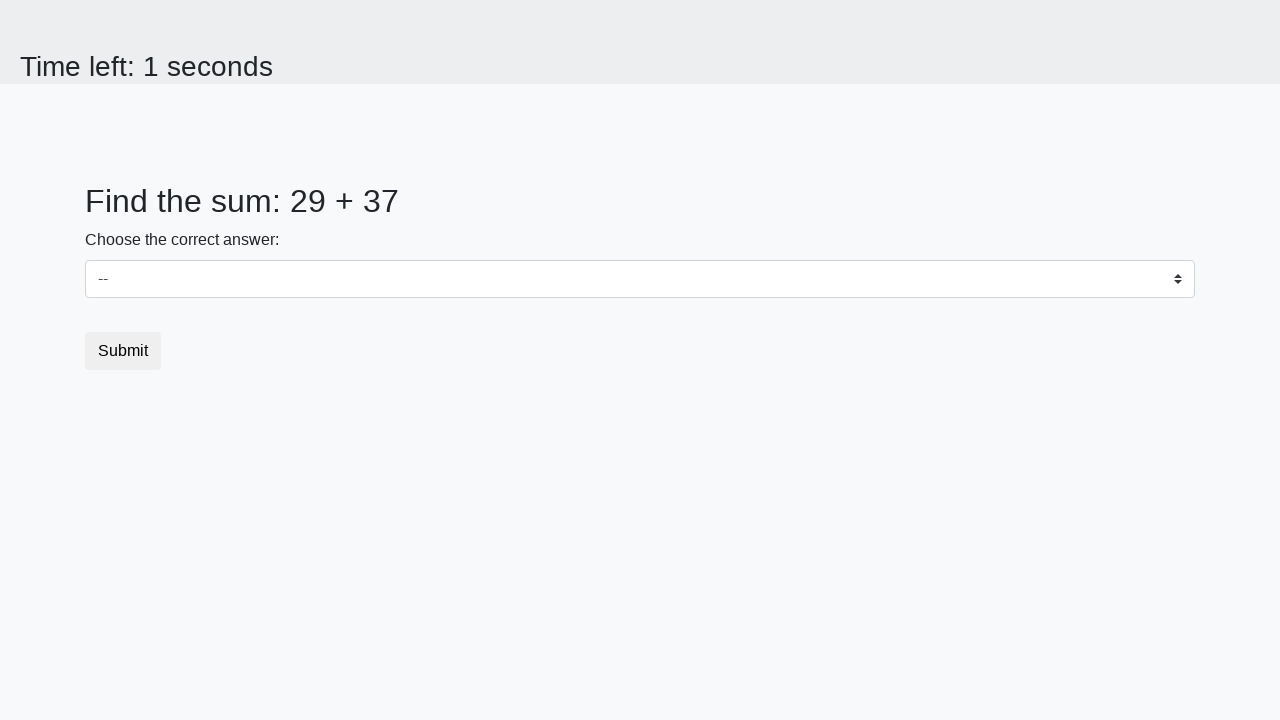

Navigated to math problem form
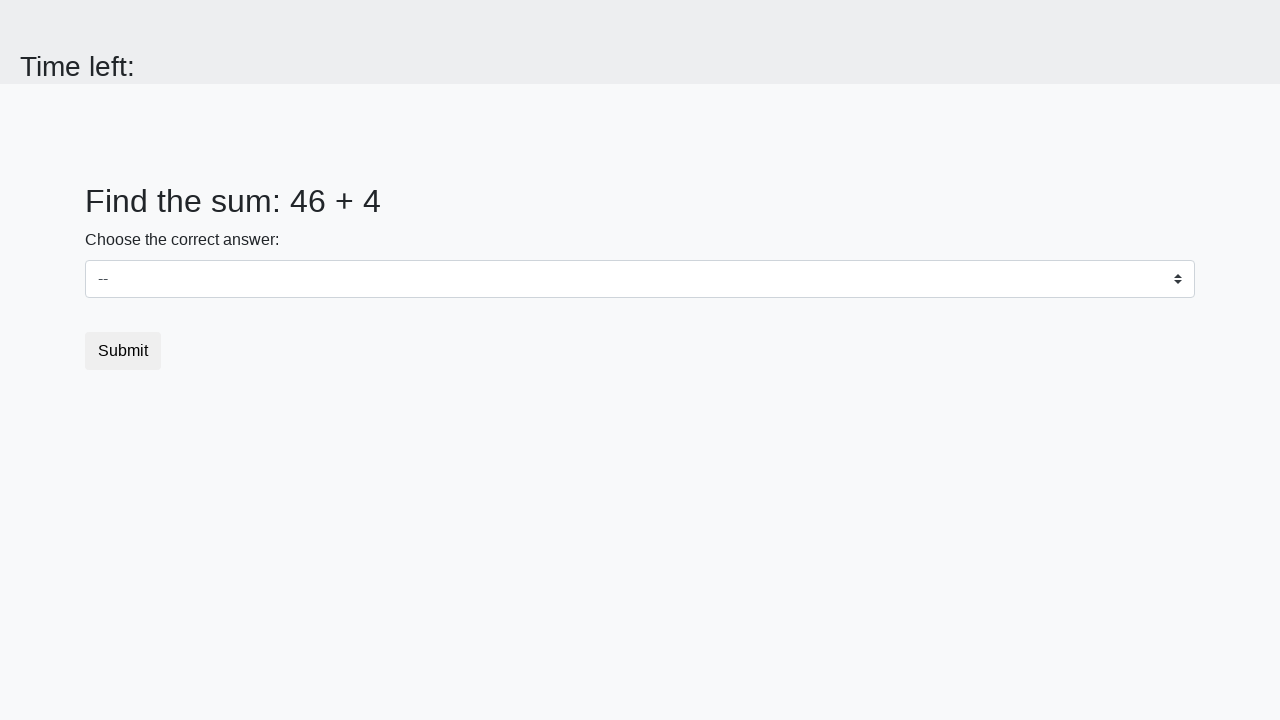

Read first number from page
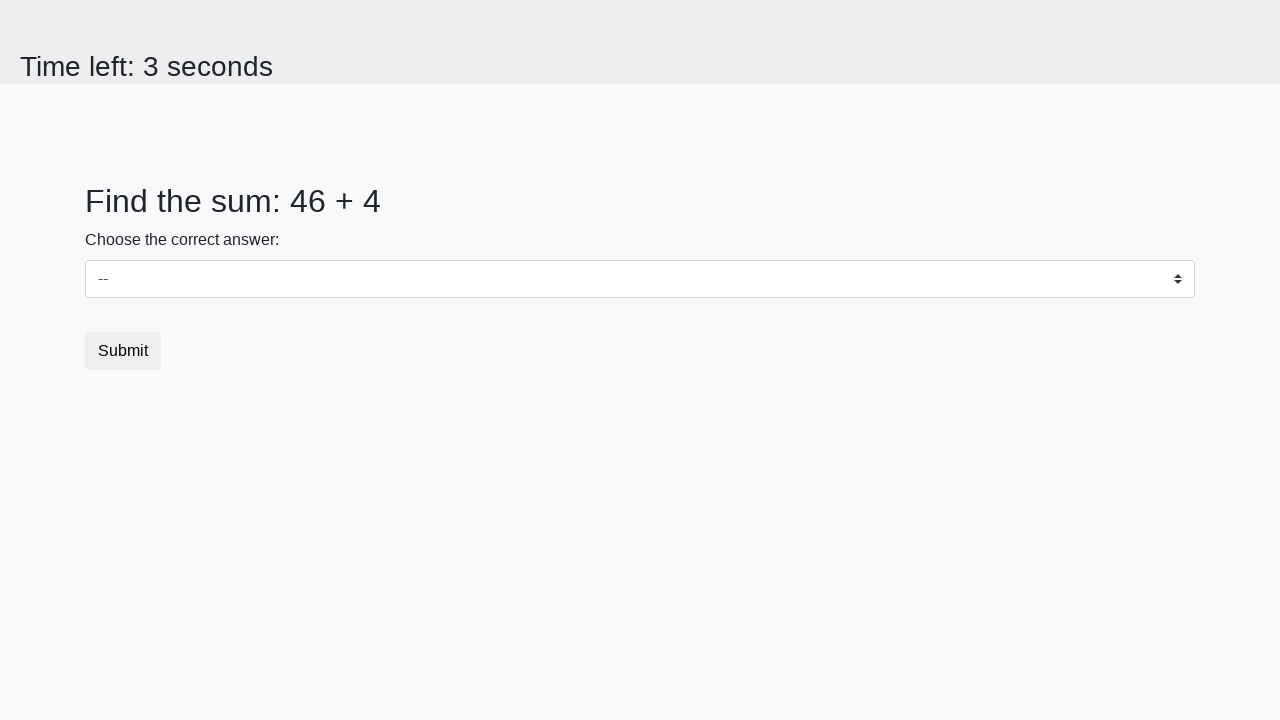

Read second number from page
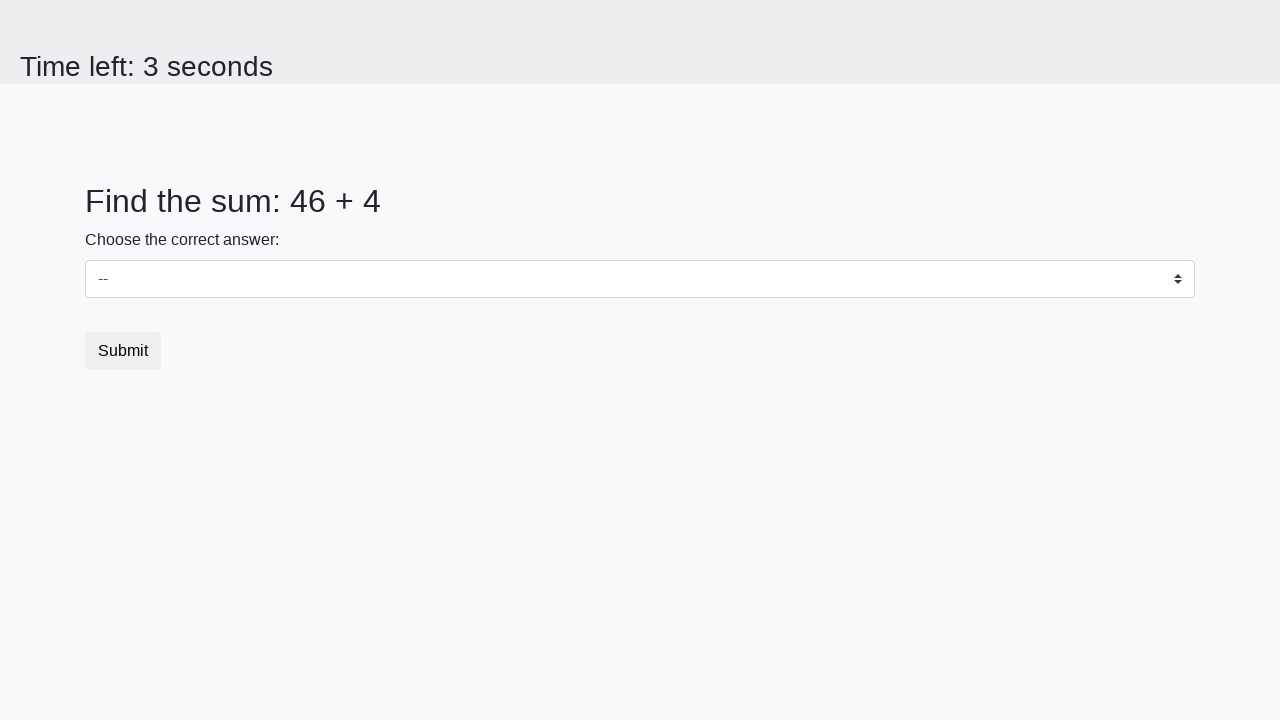

Calculated sum: 46 + 4 = 50
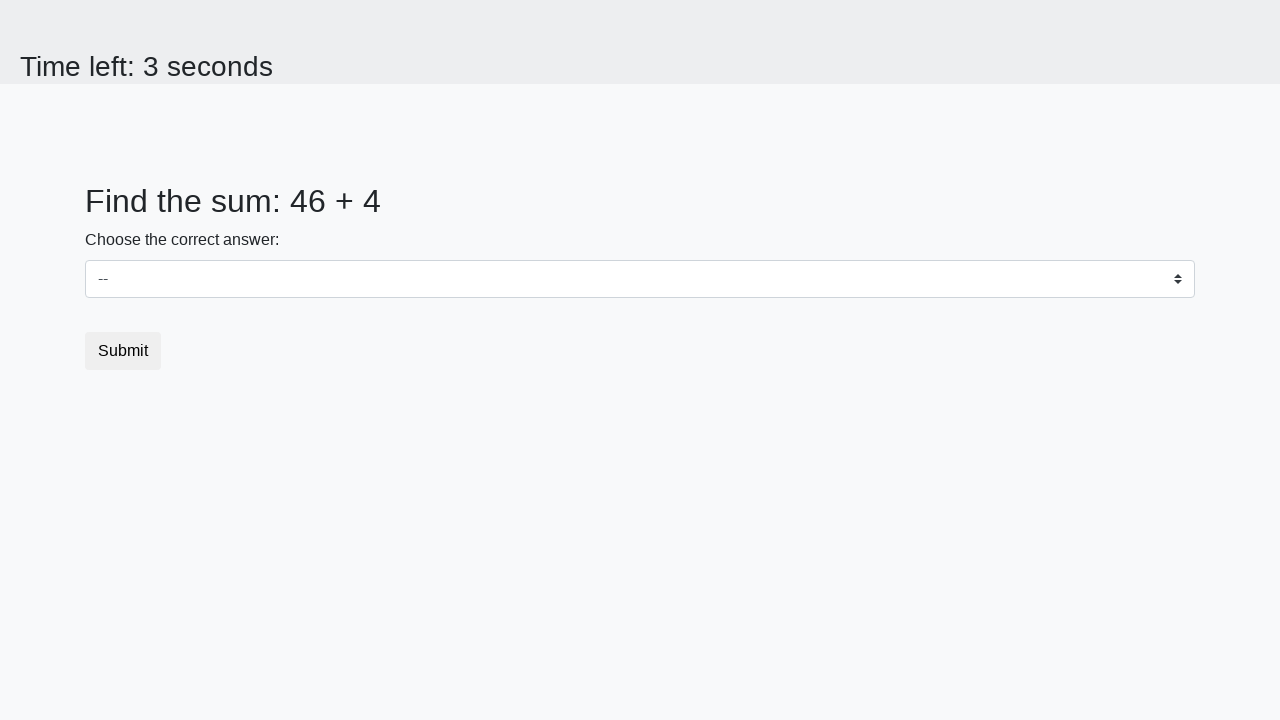

Selected 50 from dropdown menu on select
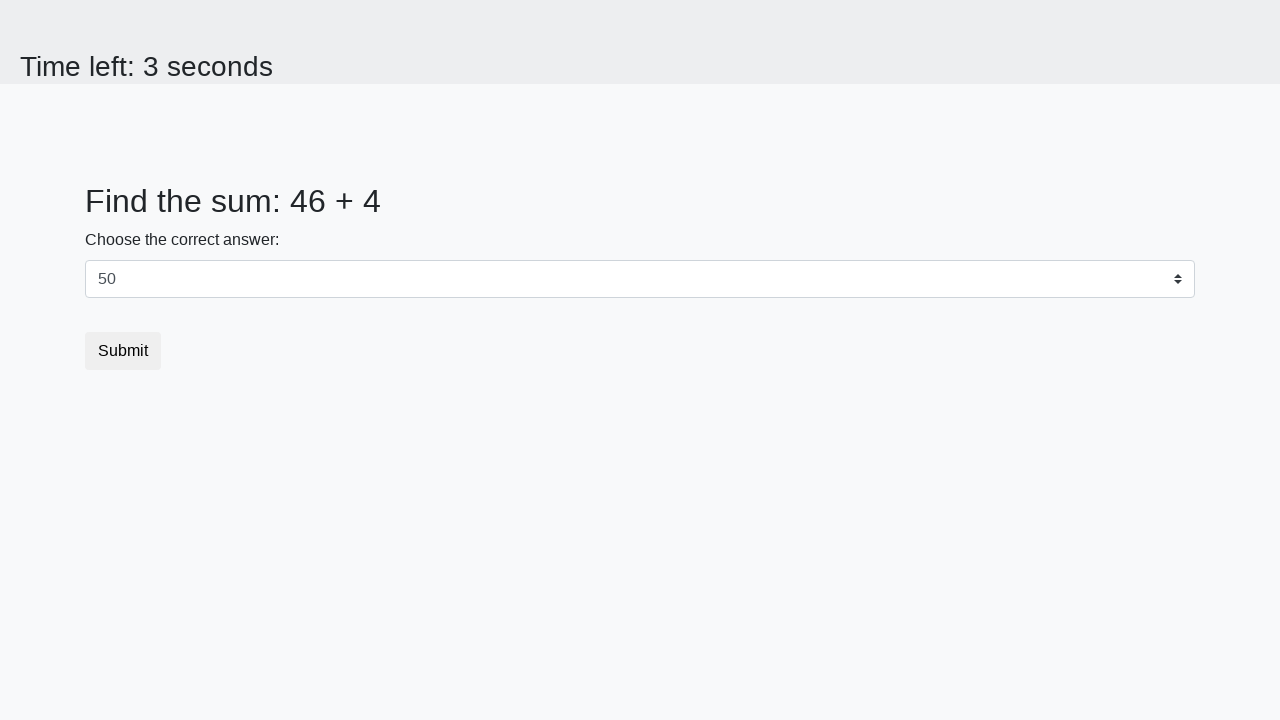

Clicked submit button at (123, 351) on .btn
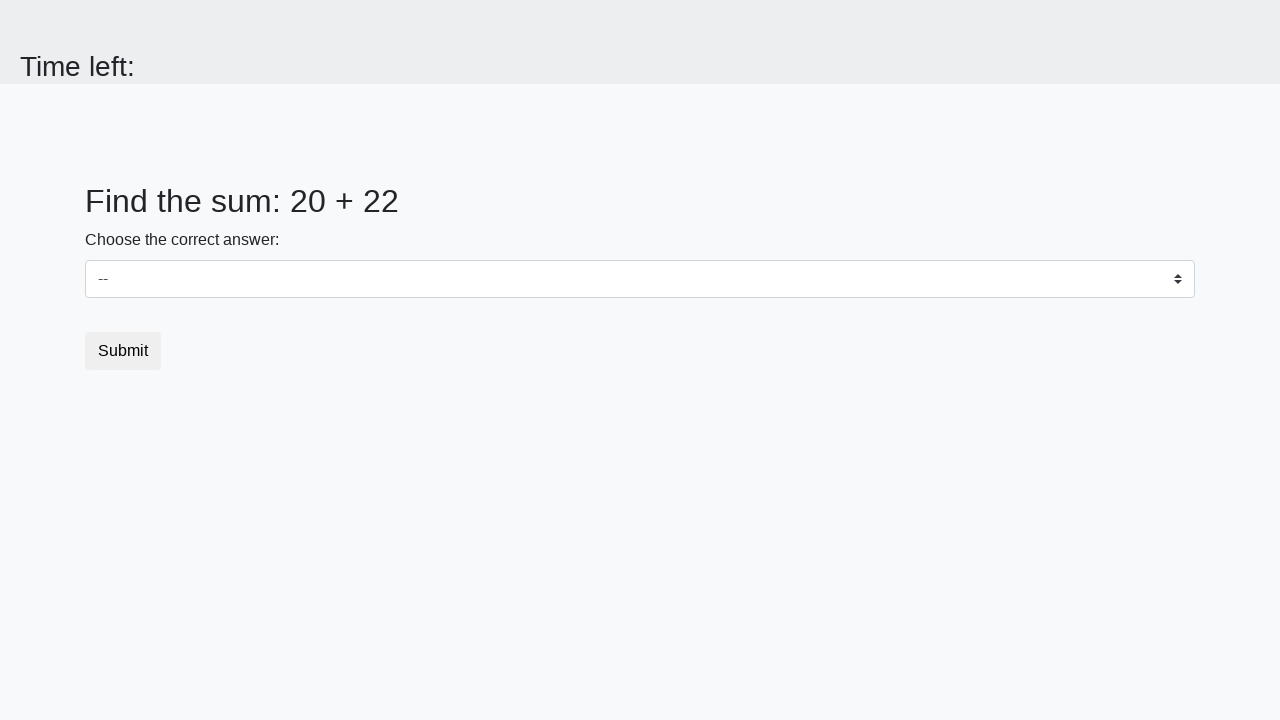

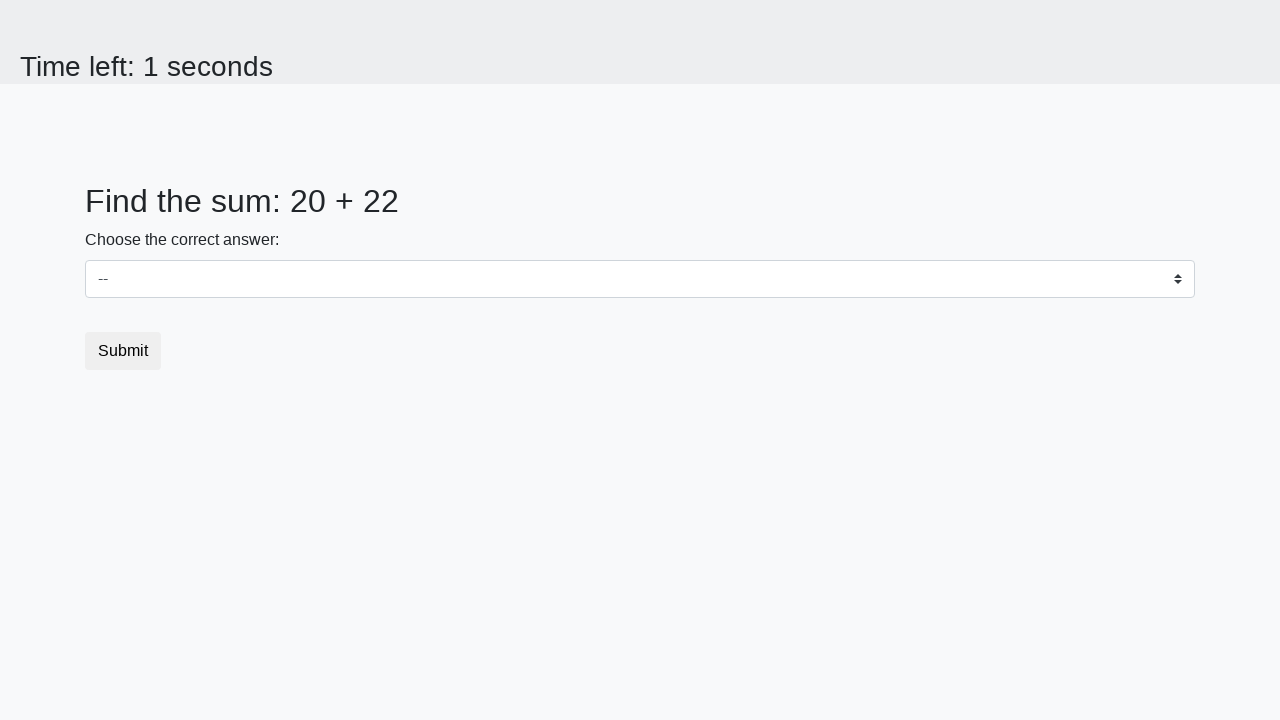